Tests editing a todo item by double-clicking, filling new text, and pressing Enter

Starting URL: https://demo.playwright.dev/todomvc

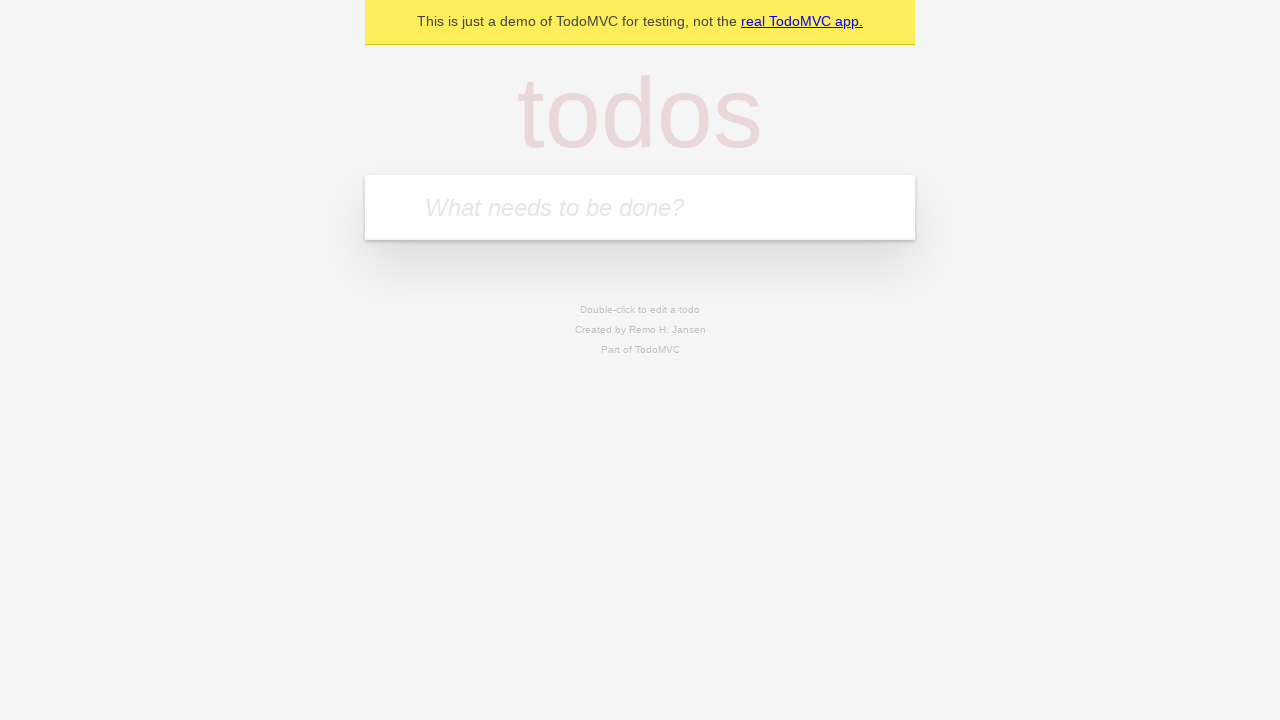

Filled todo input with 'buy more cheese' on internal:attr=[placeholder="What needs to be done?"i]
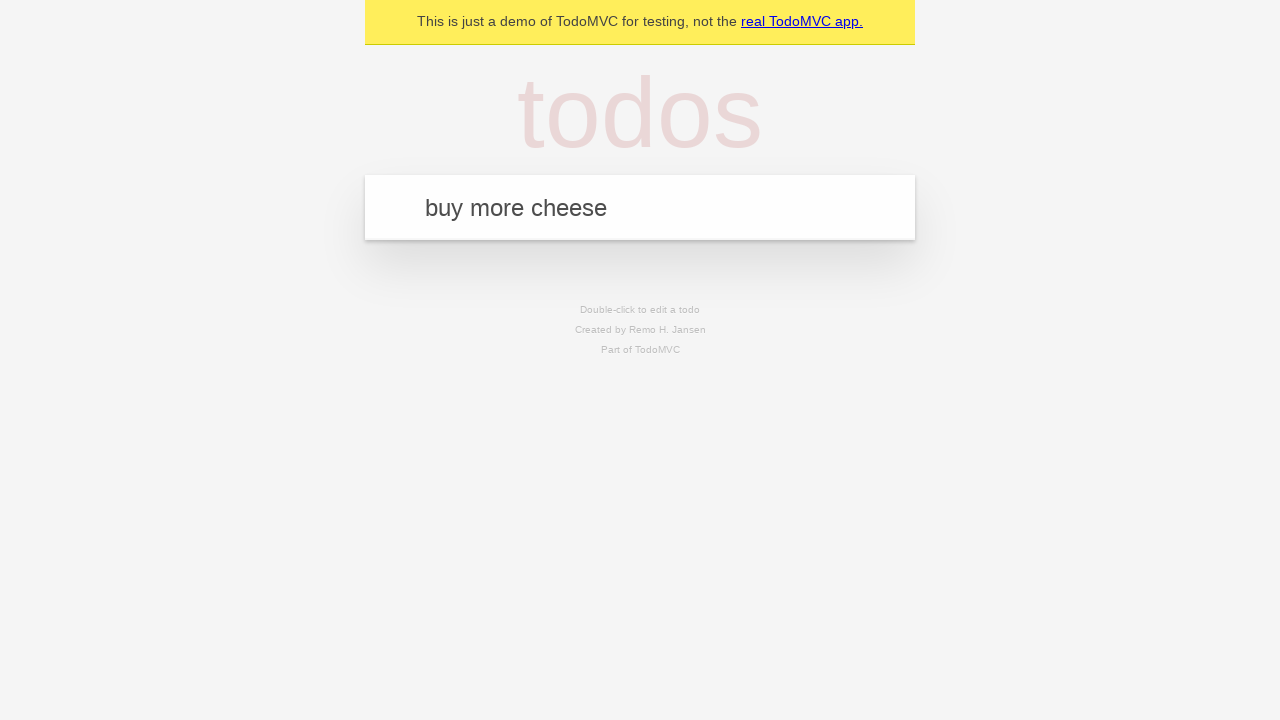

Pressed Enter to add first todo on internal:attr=[placeholder="What needs to be done?"i]
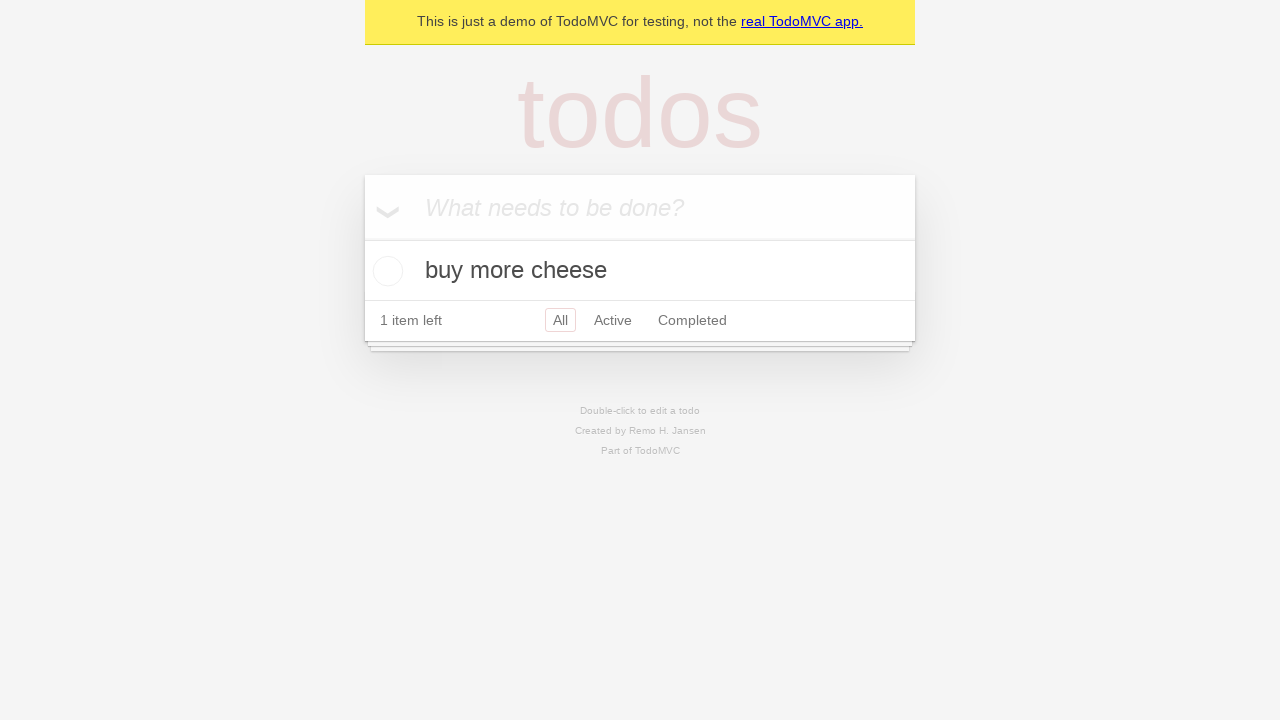

Filled todo input with 'feed the cat' on internal:attr=[placeholder="What needs to be done?"i]
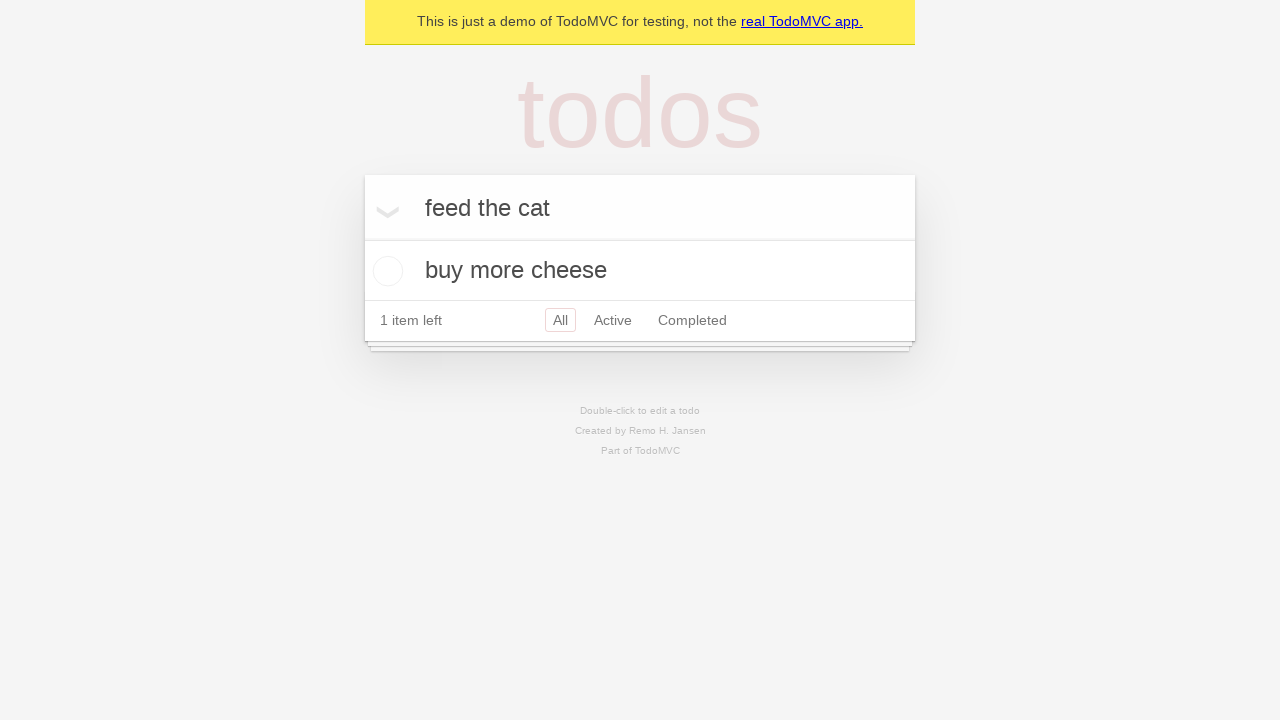

Pressed Enter to add second todo on internal:attr=[placeholder="What needs to be done?"i]
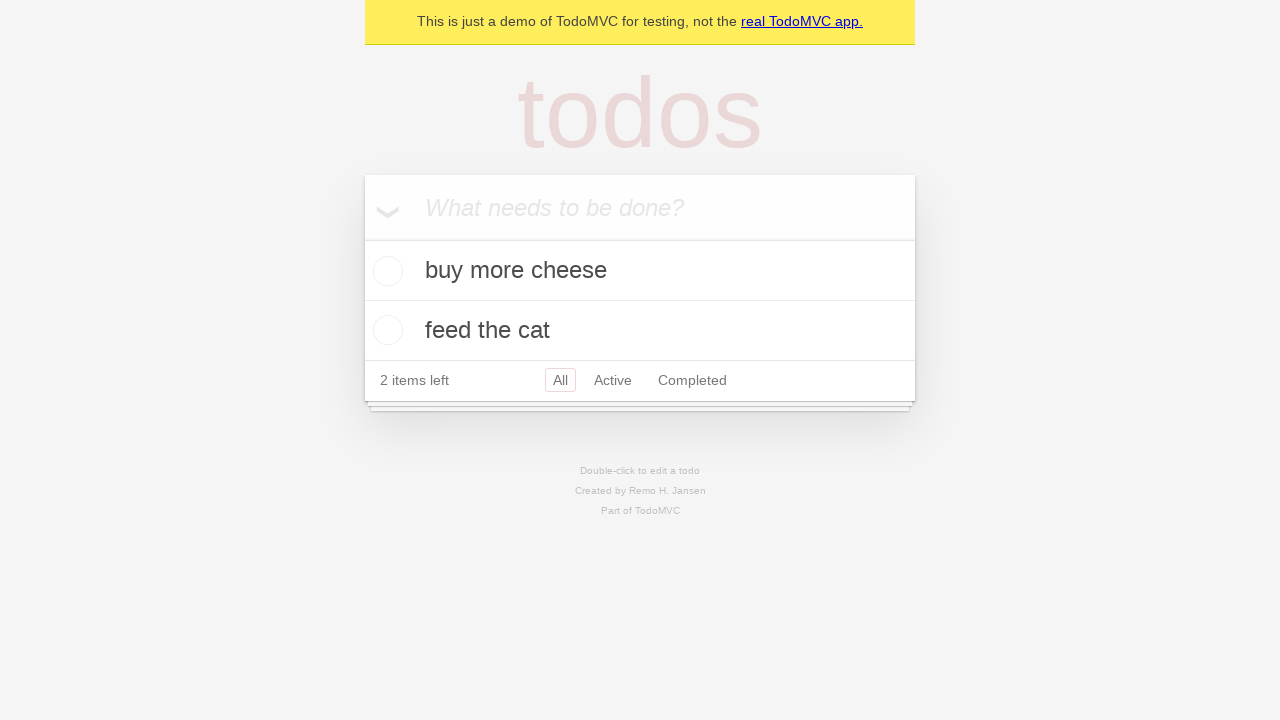

Filled todo input with 'book a doctors appointment' on internal:attr=[placeholder="What needs to be done?"i]
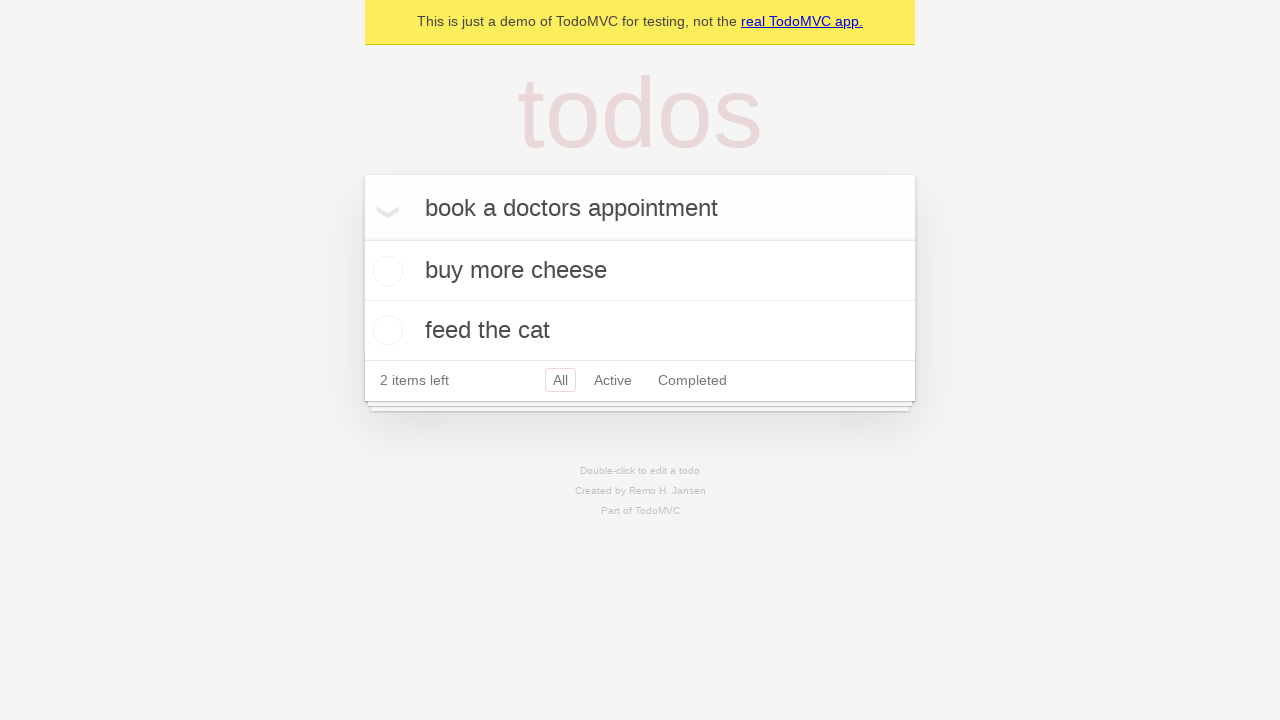

Pressed Enter to add third todo on internal:attr=[placeholder="What needs to be done?"i]
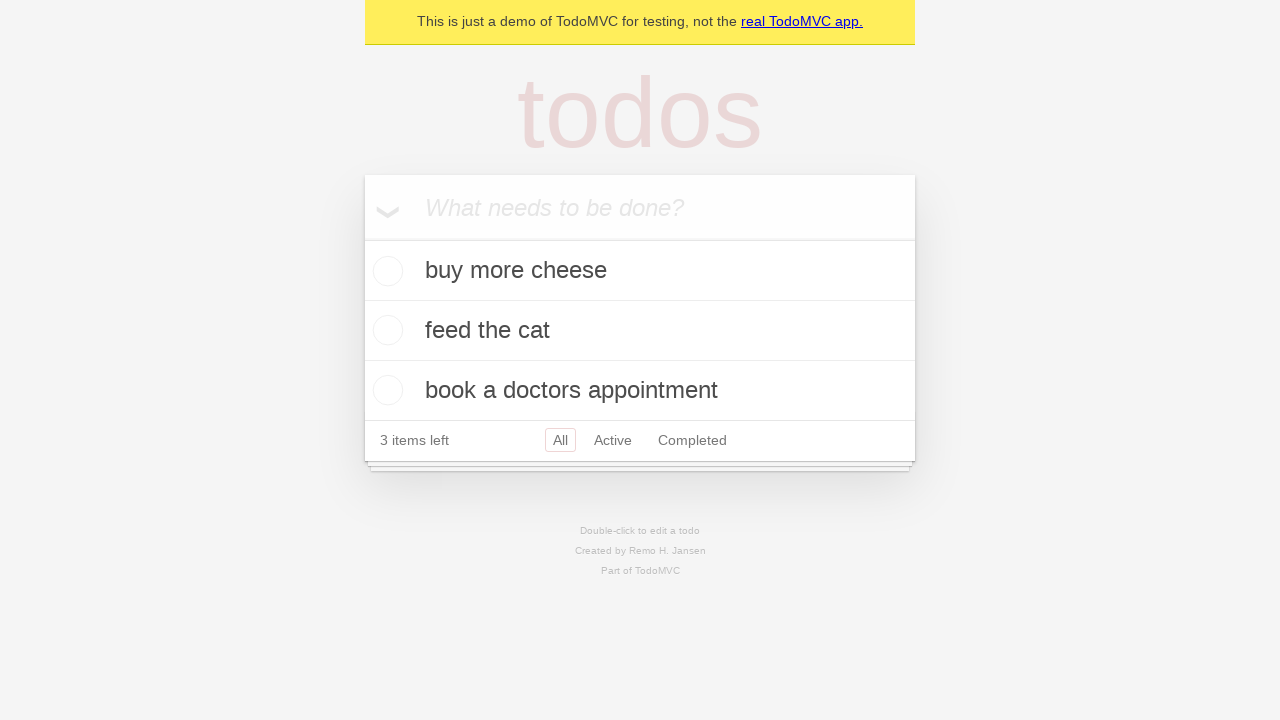

Waited for all 3 todo items to be added
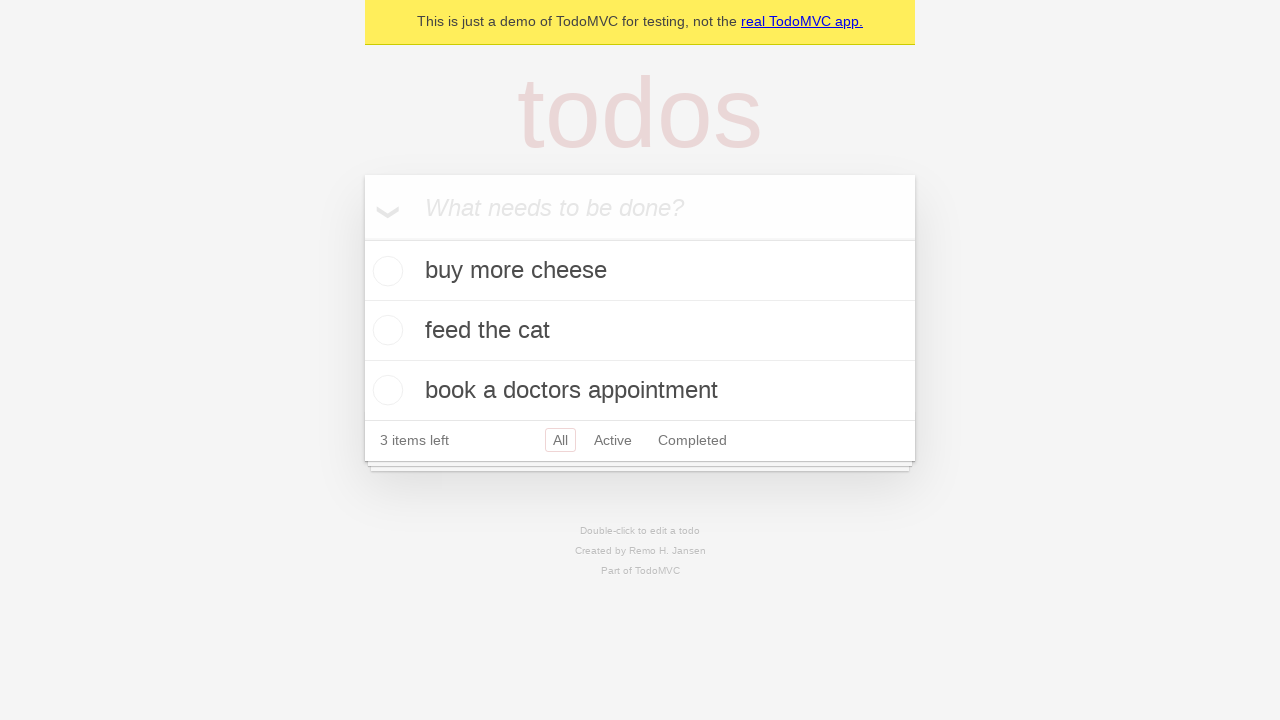

Located all todo items
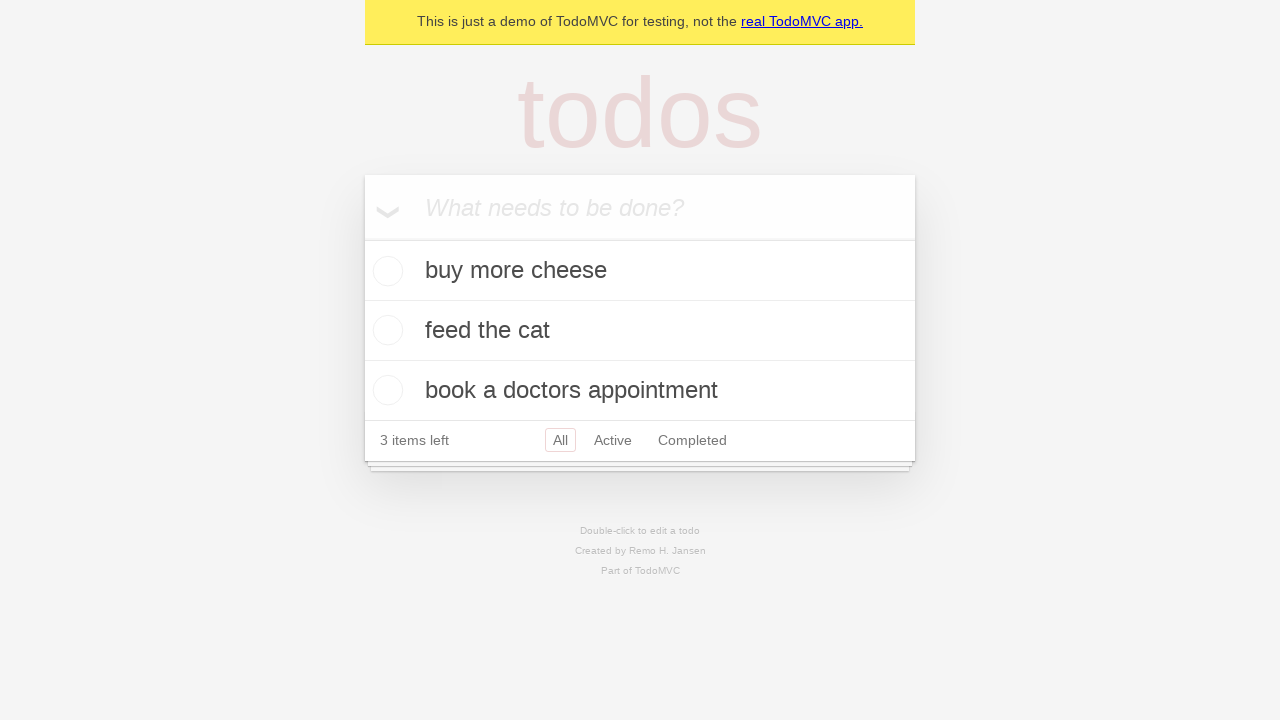

Selected second todo item
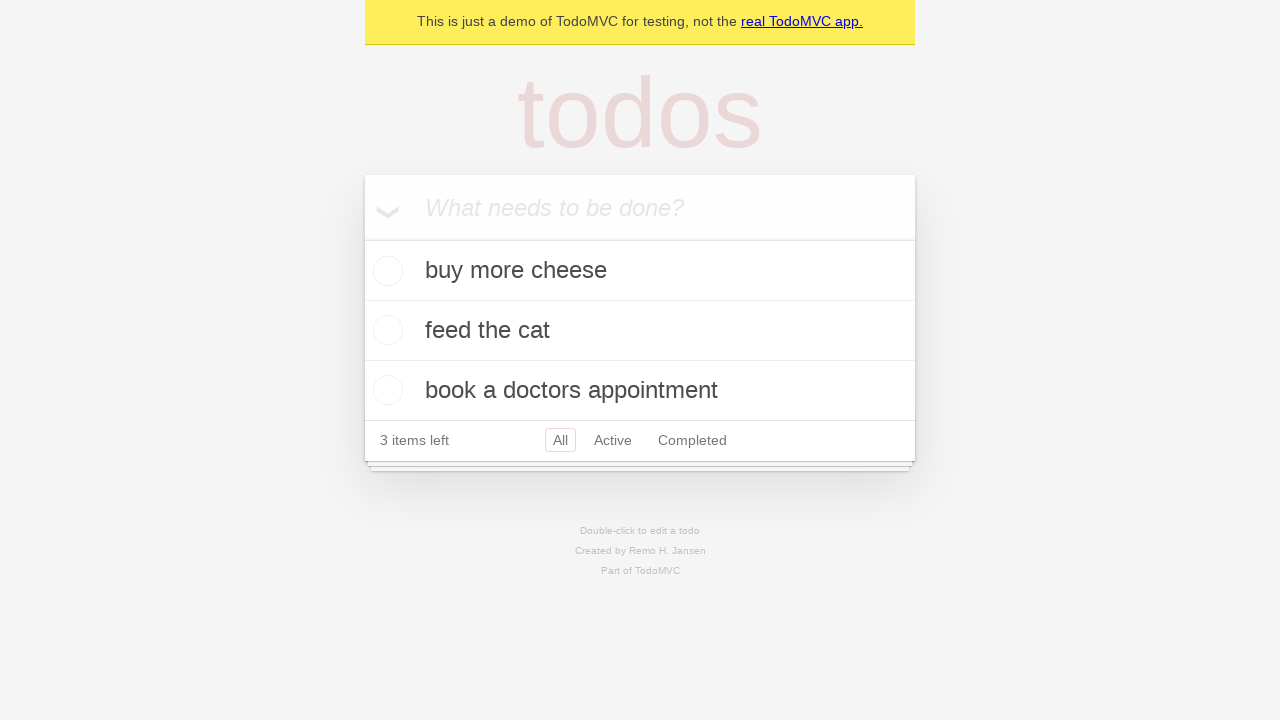

Double-clicked second todo to enter edit mode at (640, 331) on internal:testid=[data-testid="todo-item"s] >> nth=1
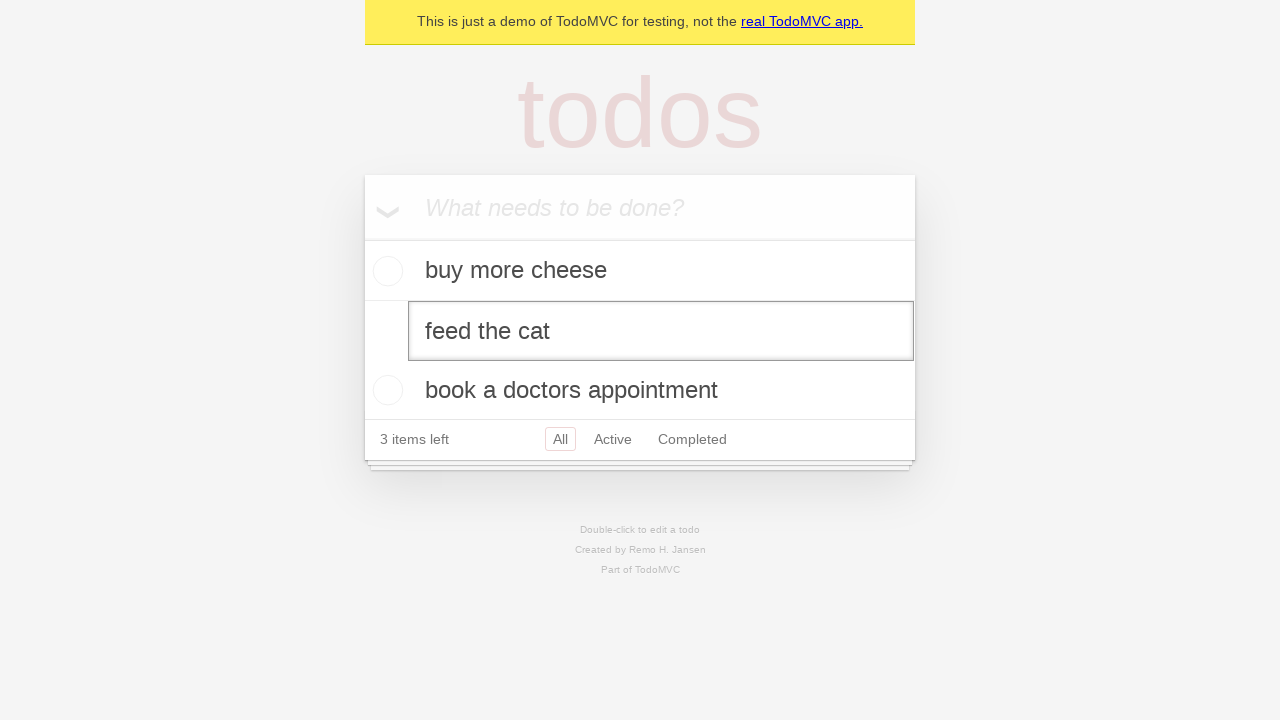

Filled edit field with 'buy some sausages' on internal:testid=[data-testid="todo-item"s] >> nth=1 >> internal:role=textbox[nam
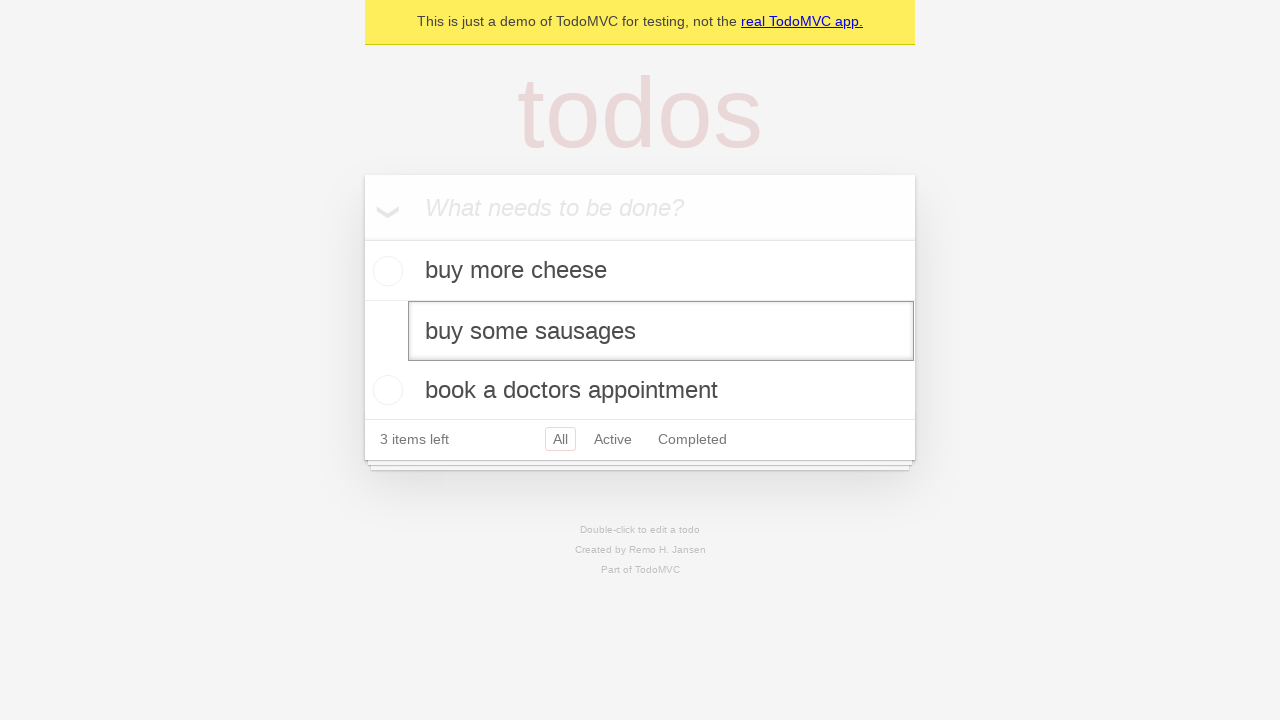

Pressed Enter to save edited todo item on internal:testid=[data-testid="todo-item"s] >> nth=1 >> internal:role=textbox[nam
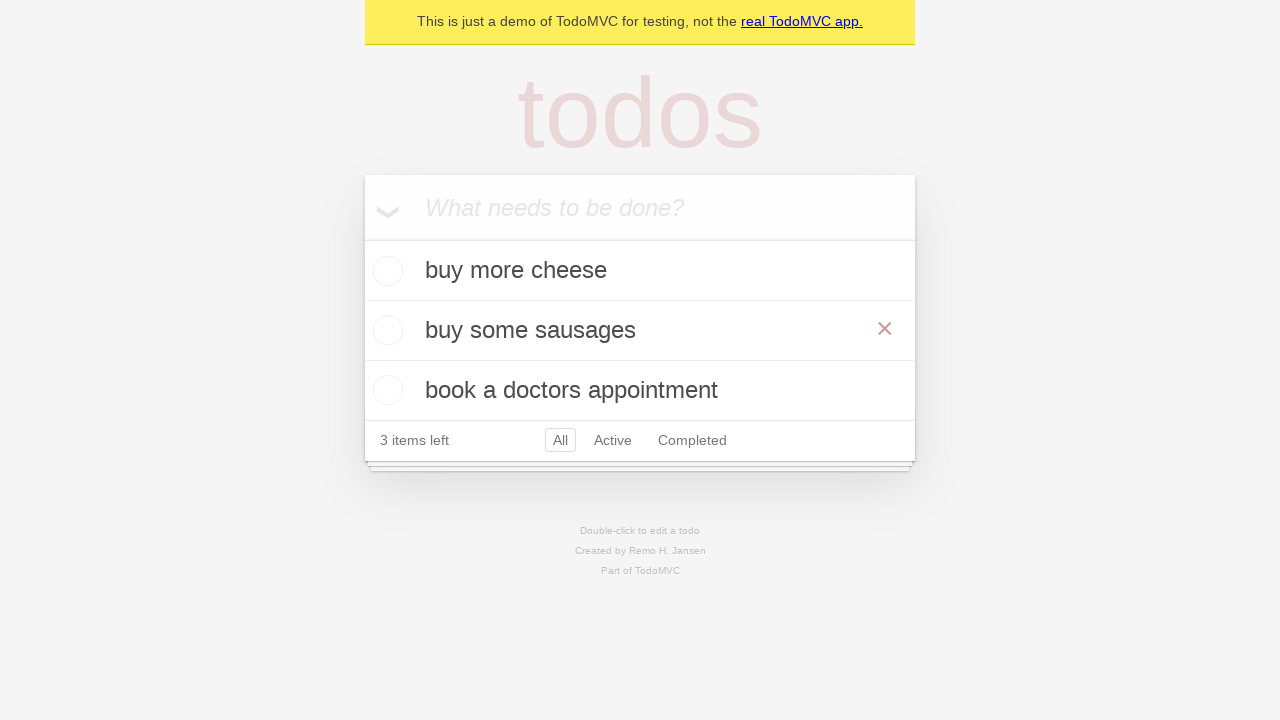

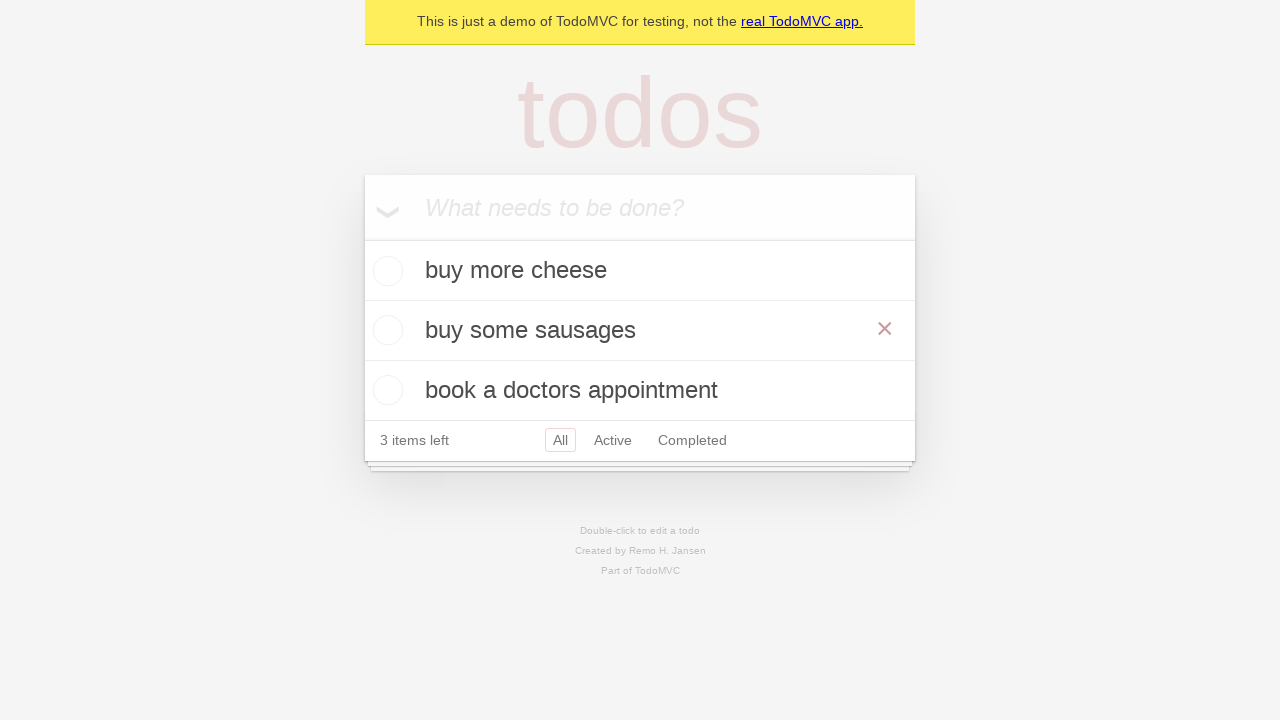